Tests file upload functionality by selecting a file and submitting the upload form

Starting URL: https://the-internet.herokuapp.com/upload

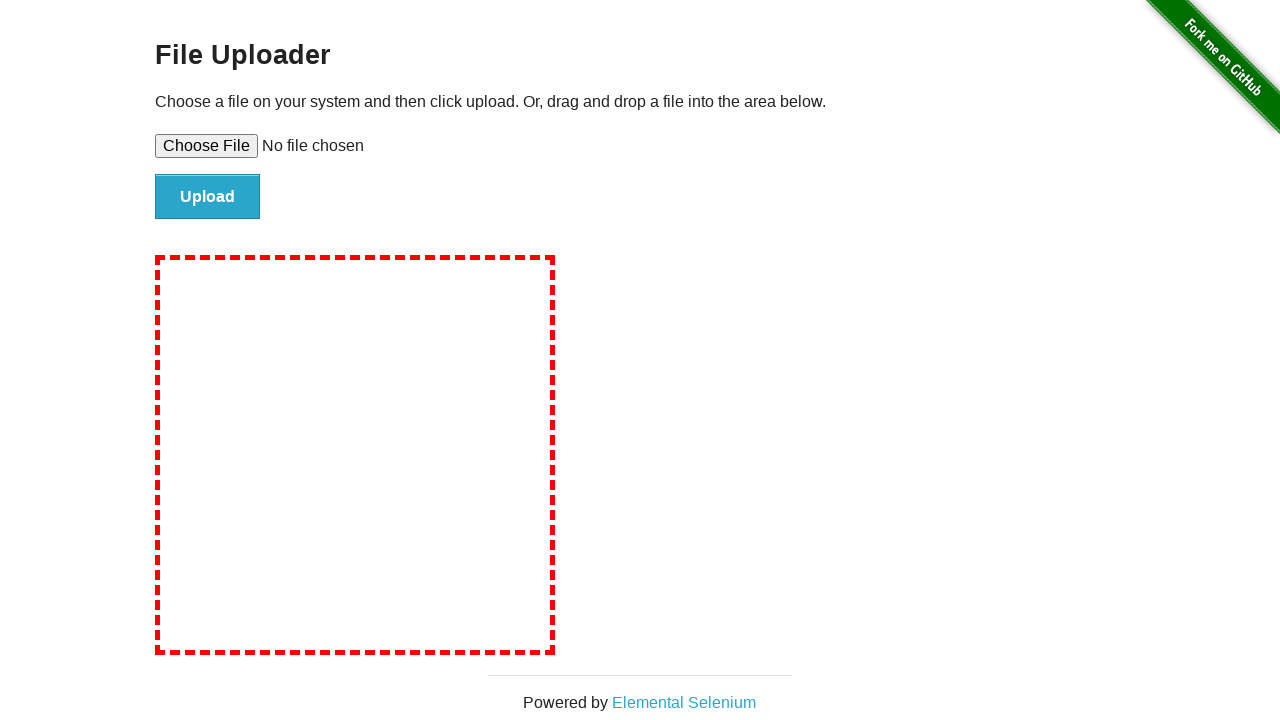

Set file input field with file selection
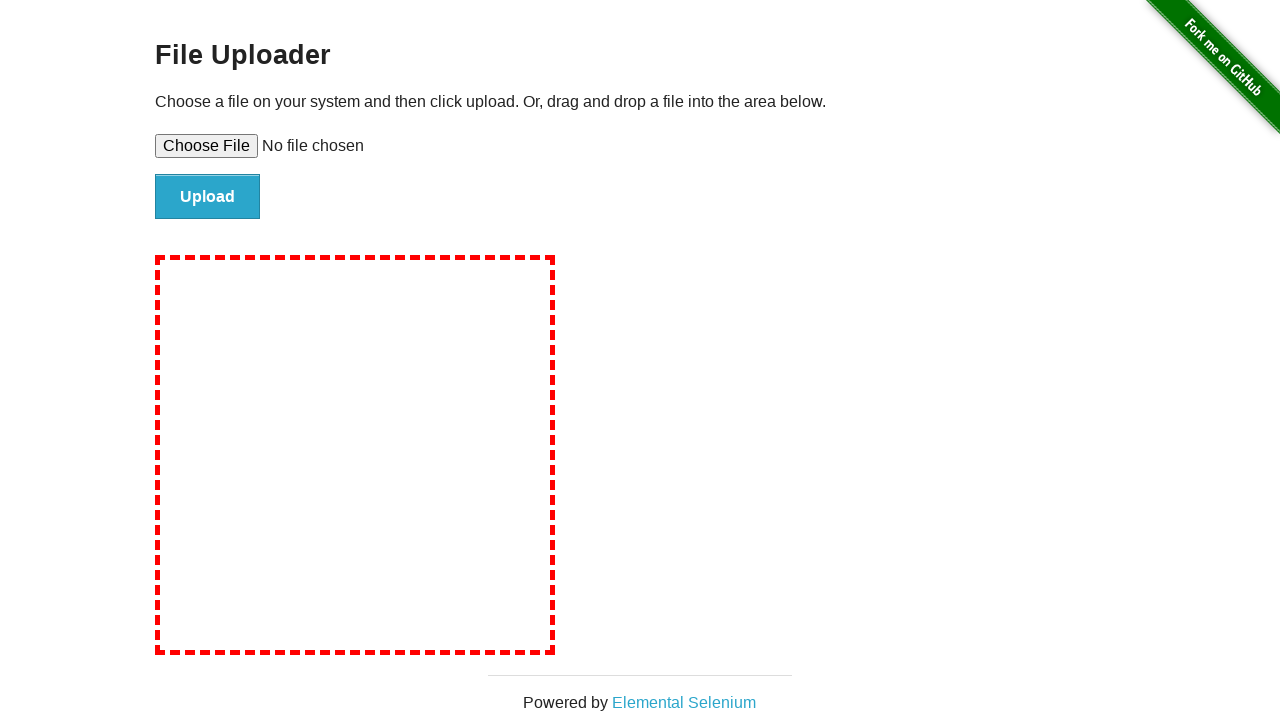

Clicked upload button to submit the form at (208, 197) on xpath=//*[@id='file-submit']
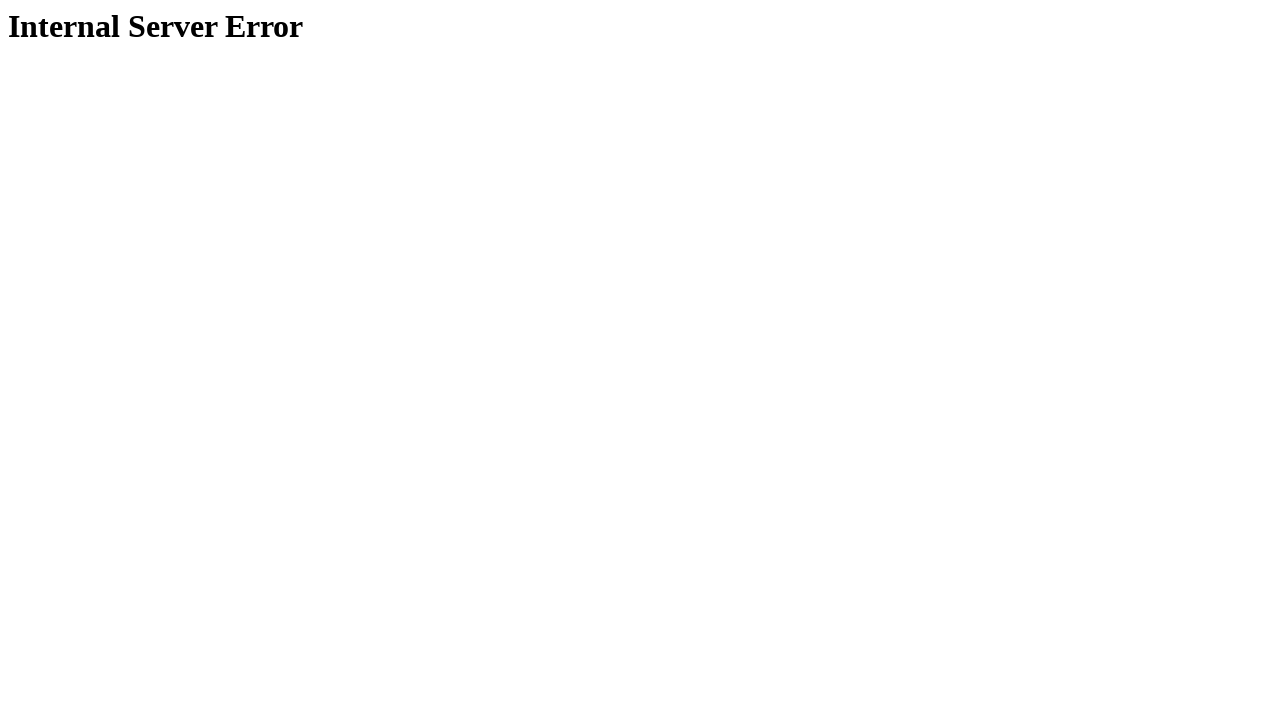

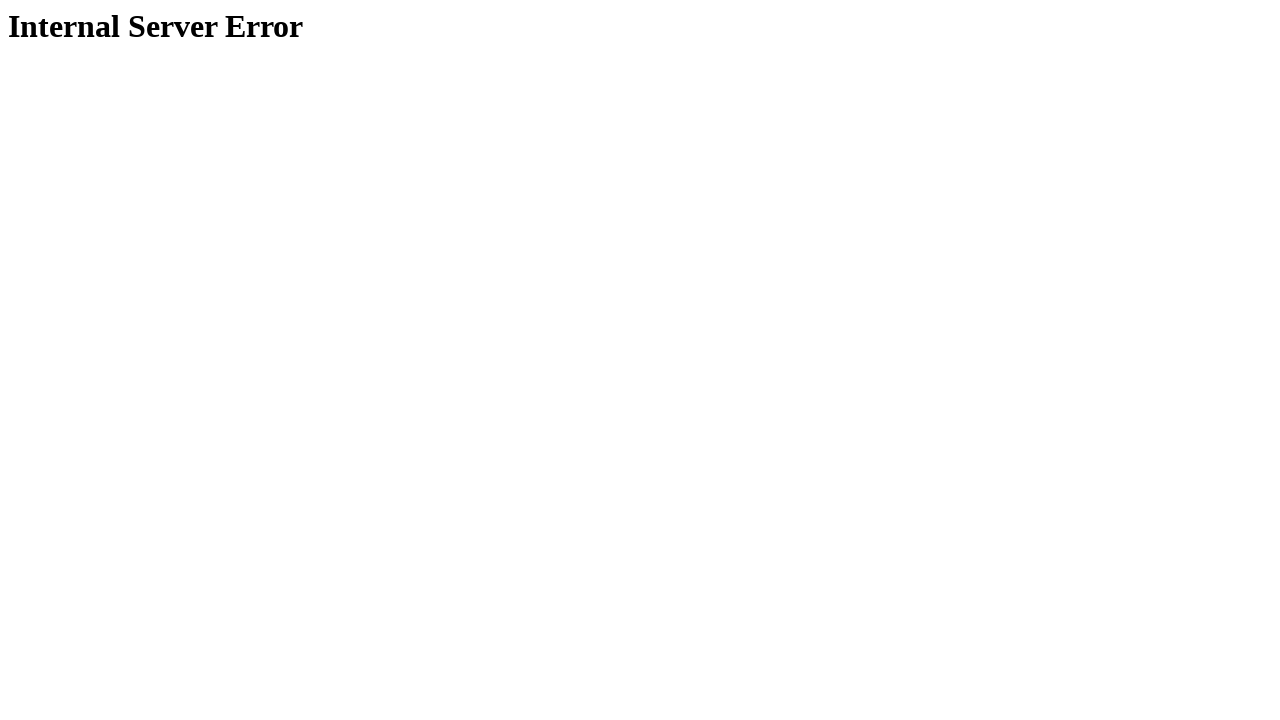